Tests keyboard key press detection by pressing TAB key and verifying the result

Starting URL: https://the-internet.herokuapp.com/key_presses

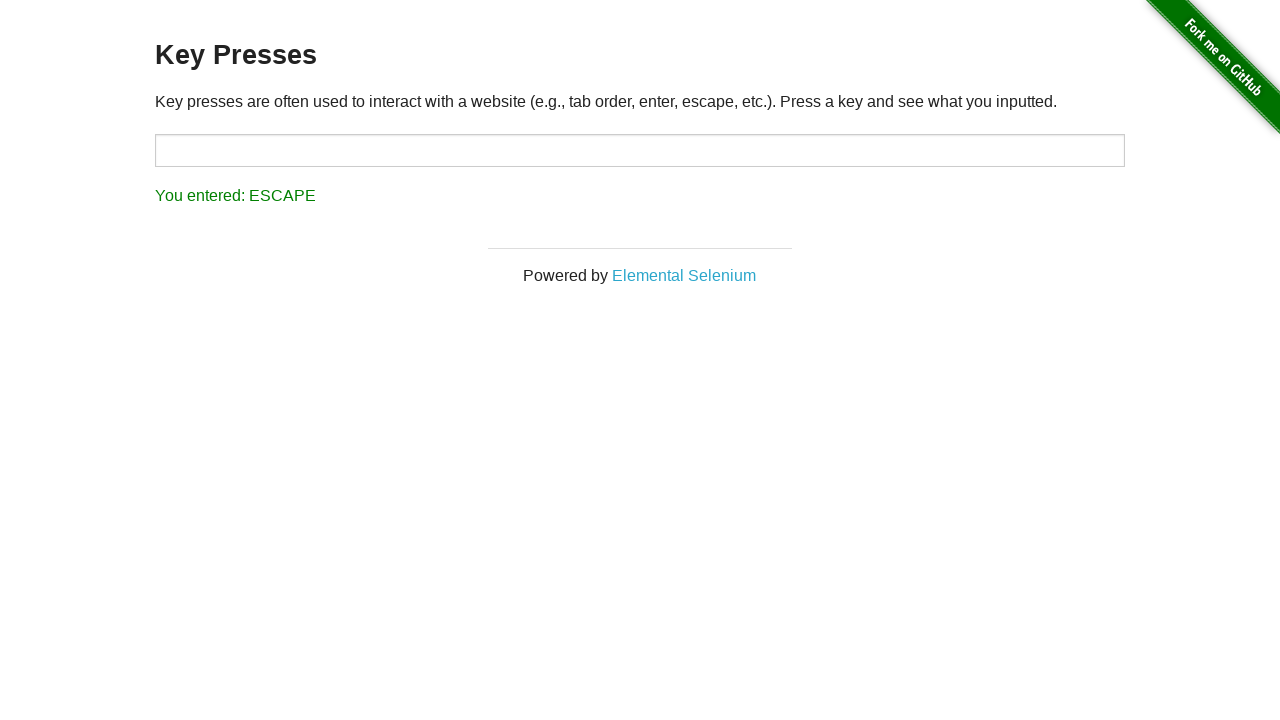

Waited 5 seconds for page to be ready
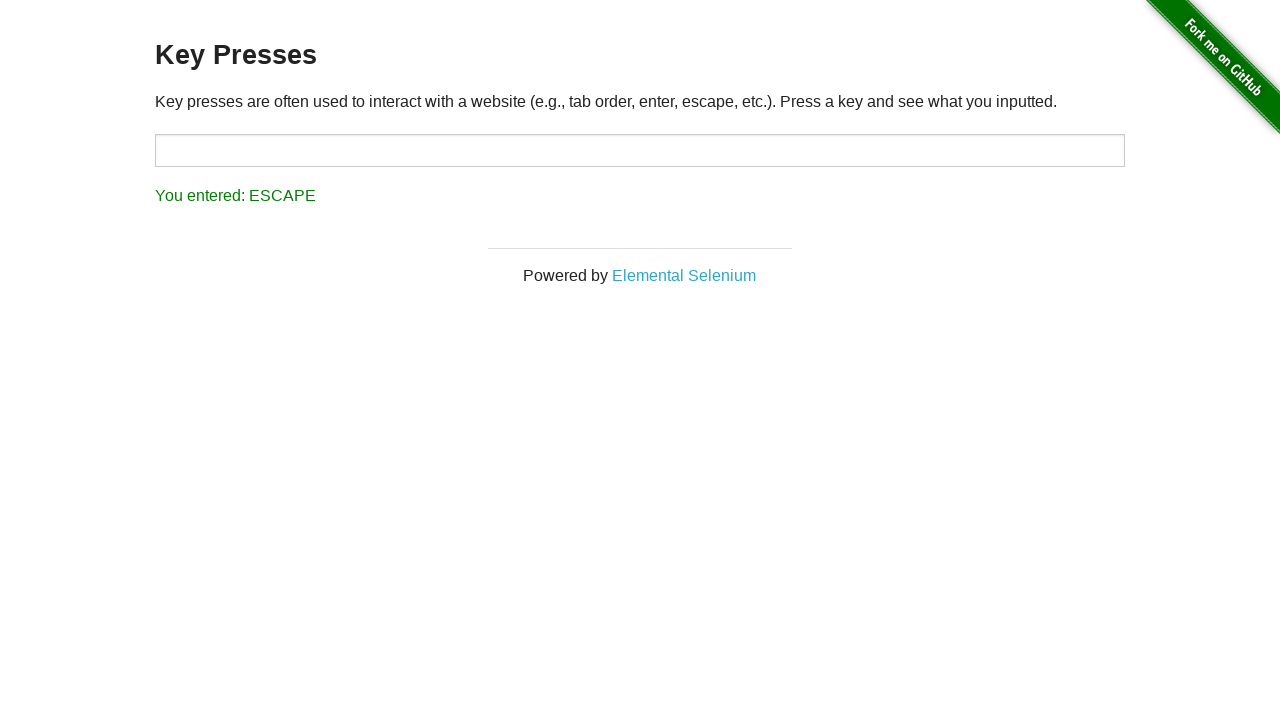

Pressed TAB key
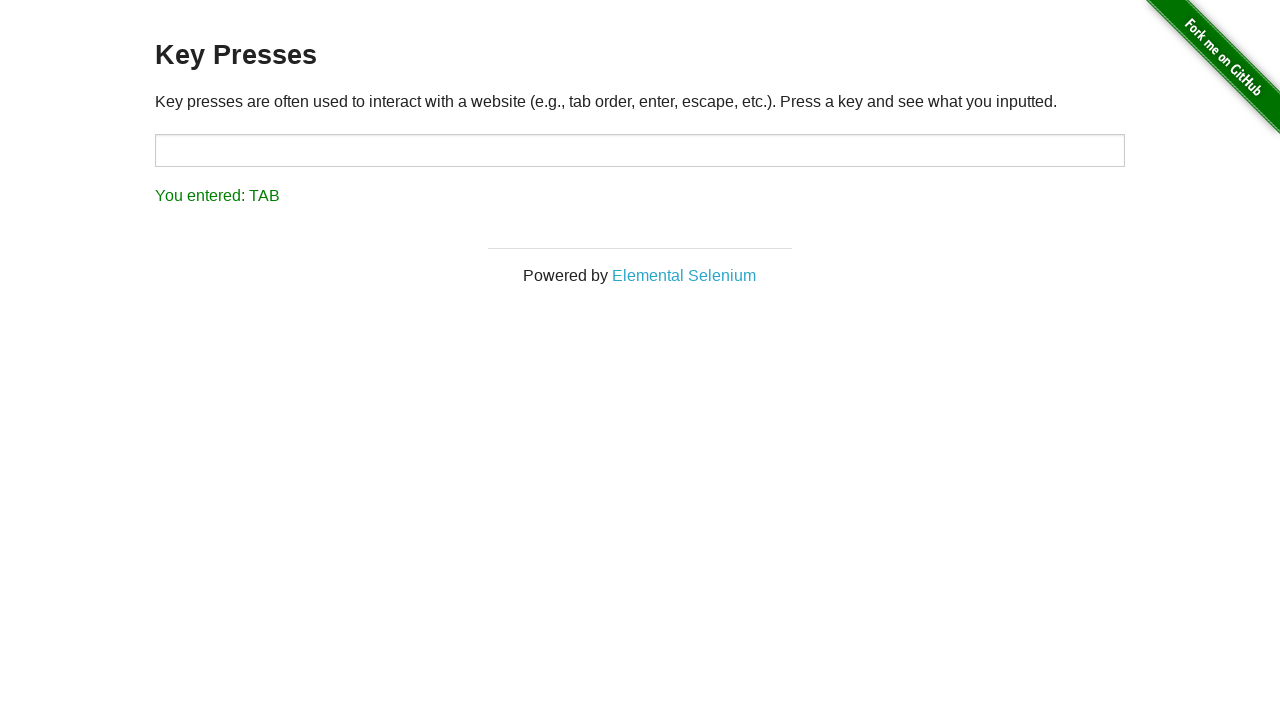

Retrieved result text from #result element
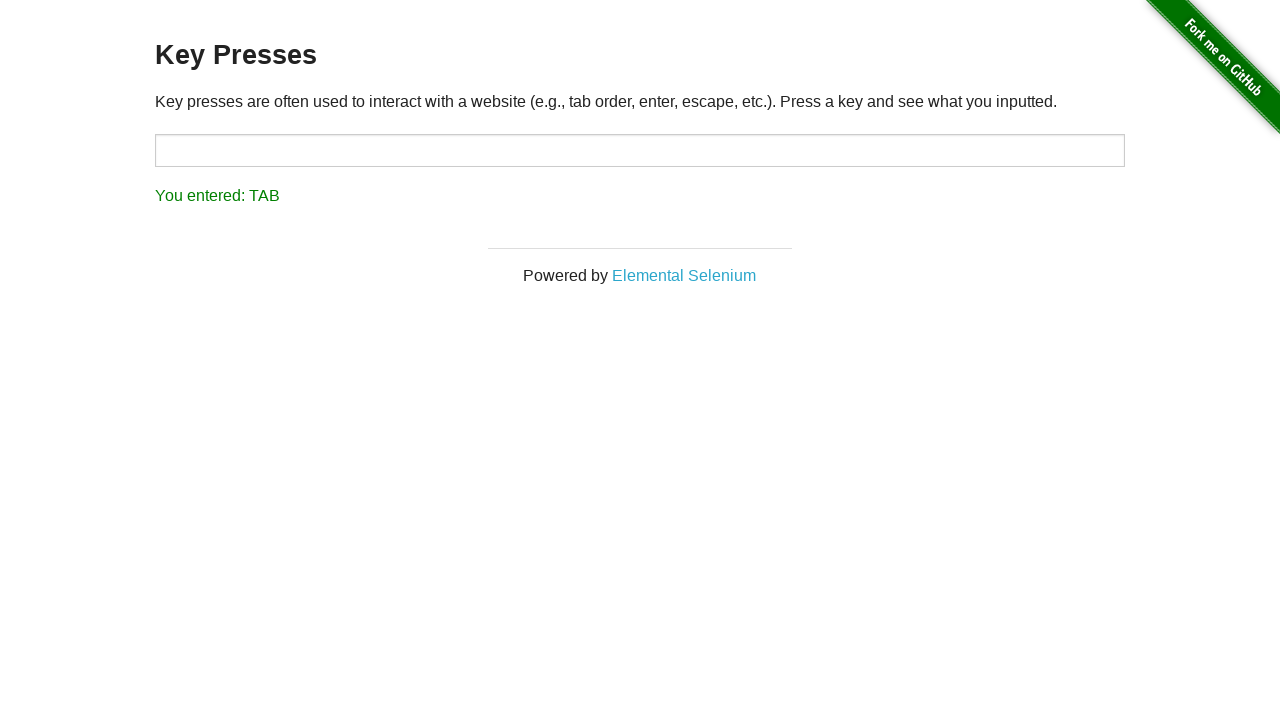

TAB key press was detected in result text
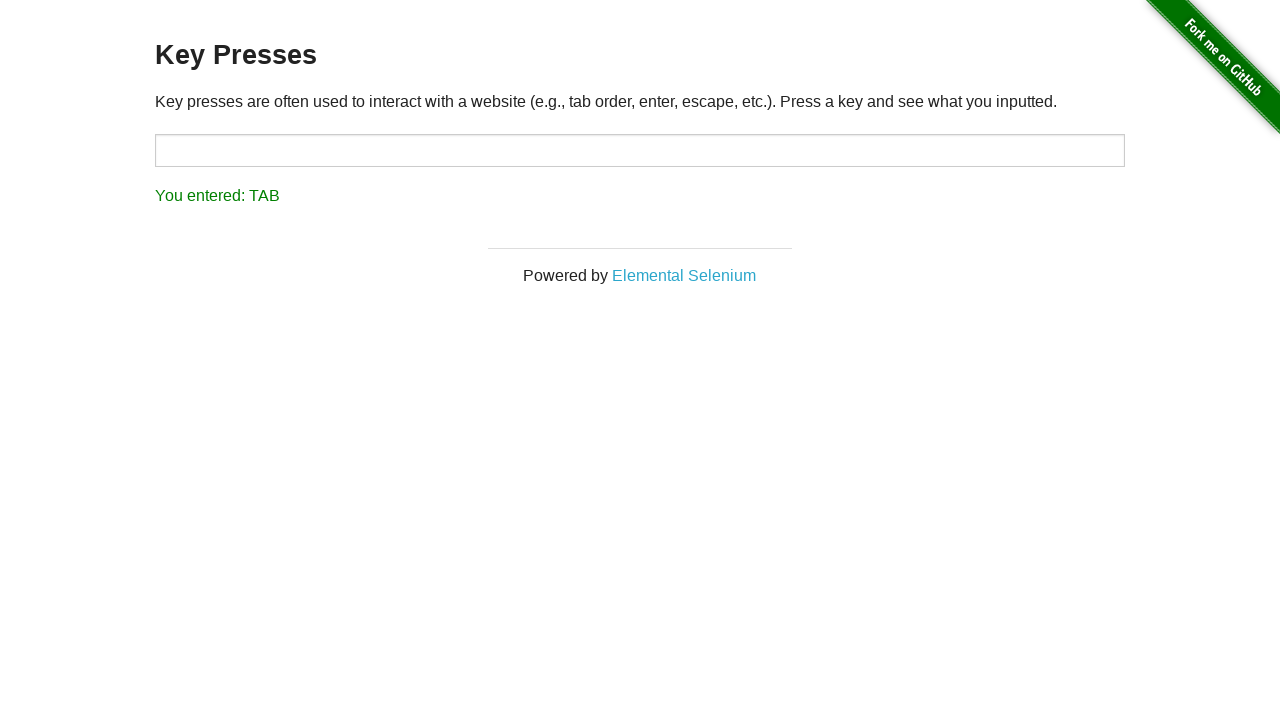

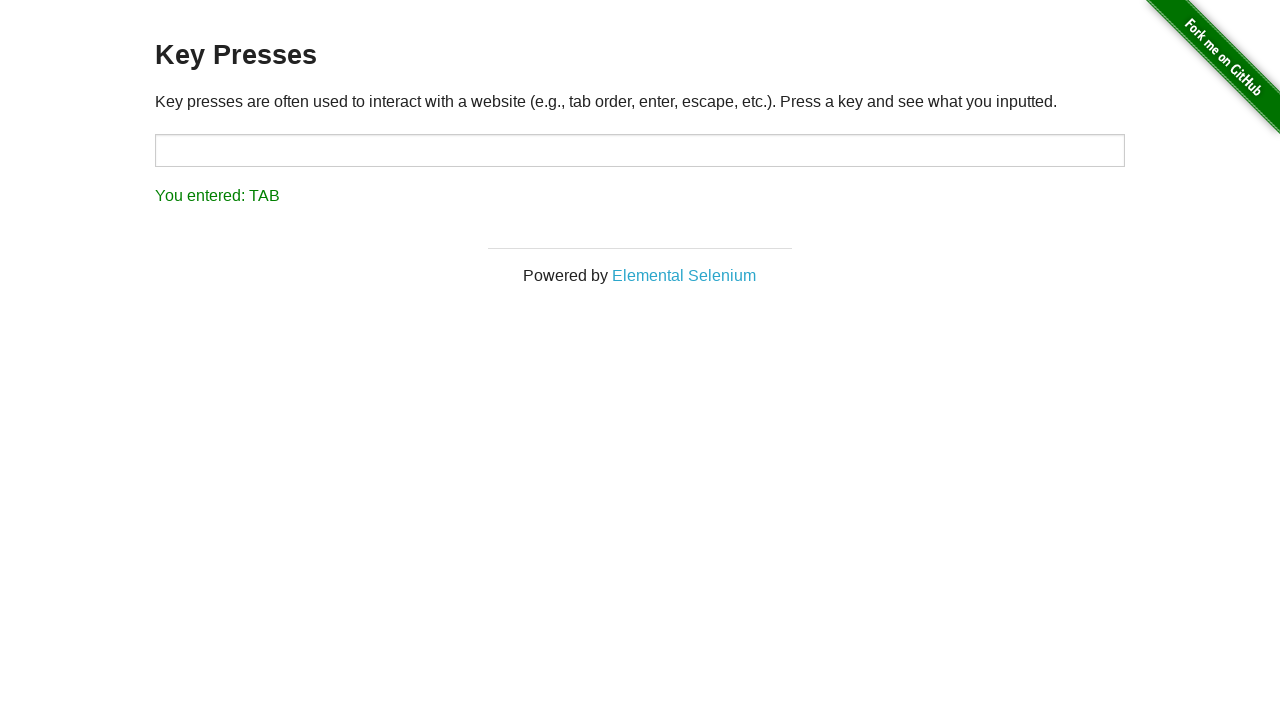